Tests window handling by opening a new window via button click and then navigating to a different URL in that new window

Starting URL: https://rahulshettyacademy.com/AutomationPractice/

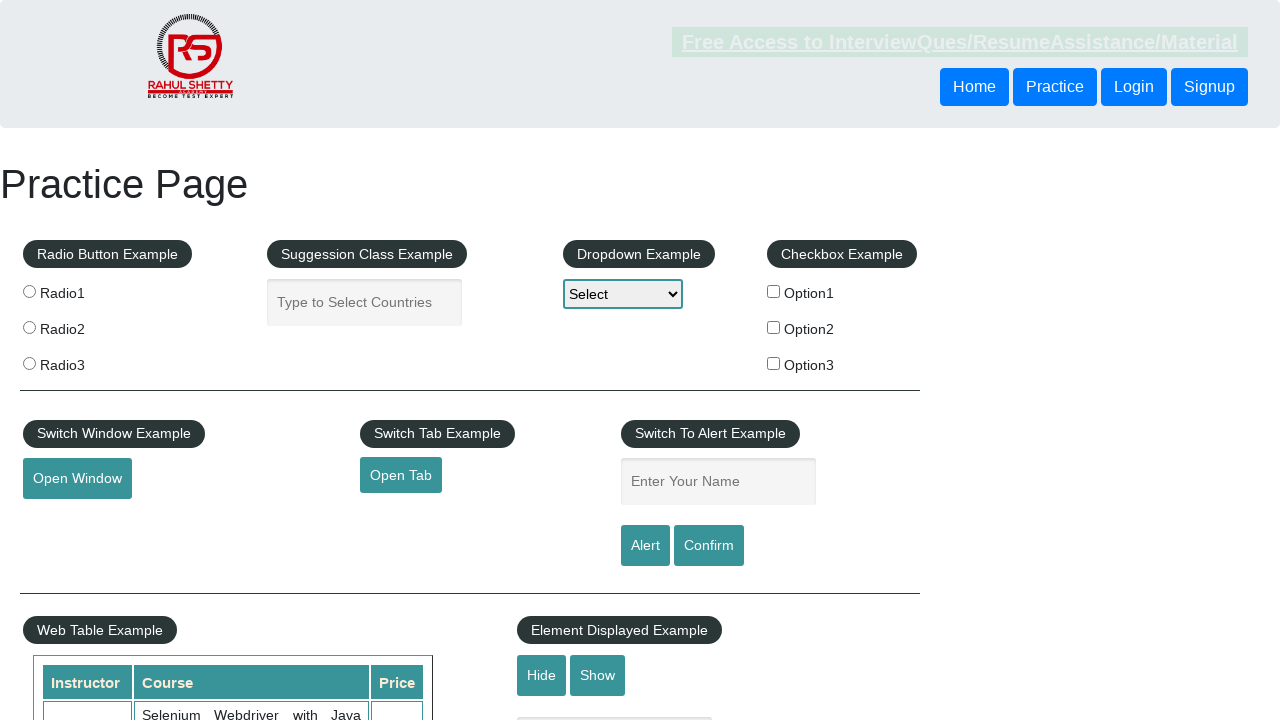

Clicked 'Open Window' button to open new window at (77, 479) on xpath=//button[text()='Open Window']
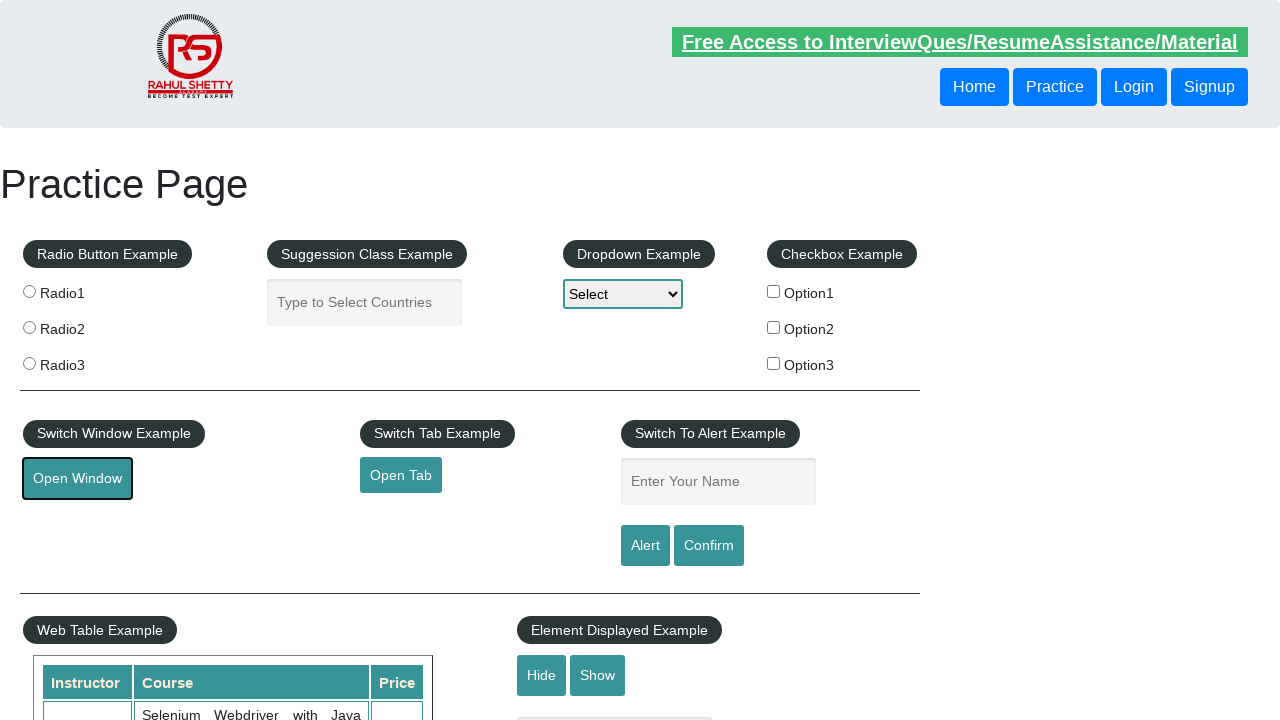

New window opened and page object captured
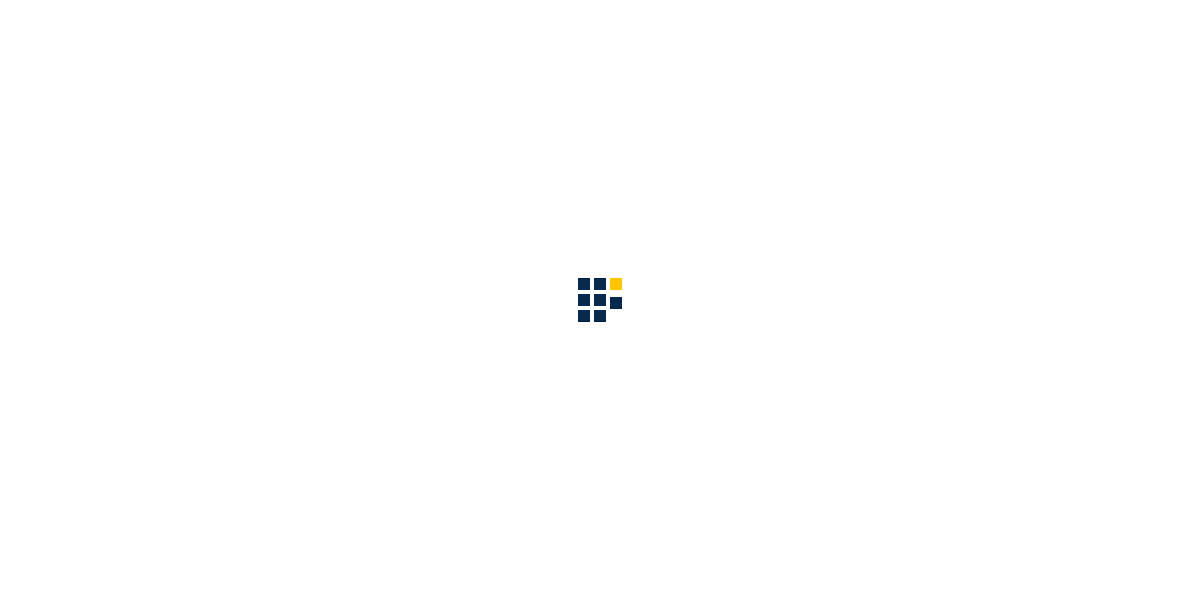

Navigated new window to OpenCart home page
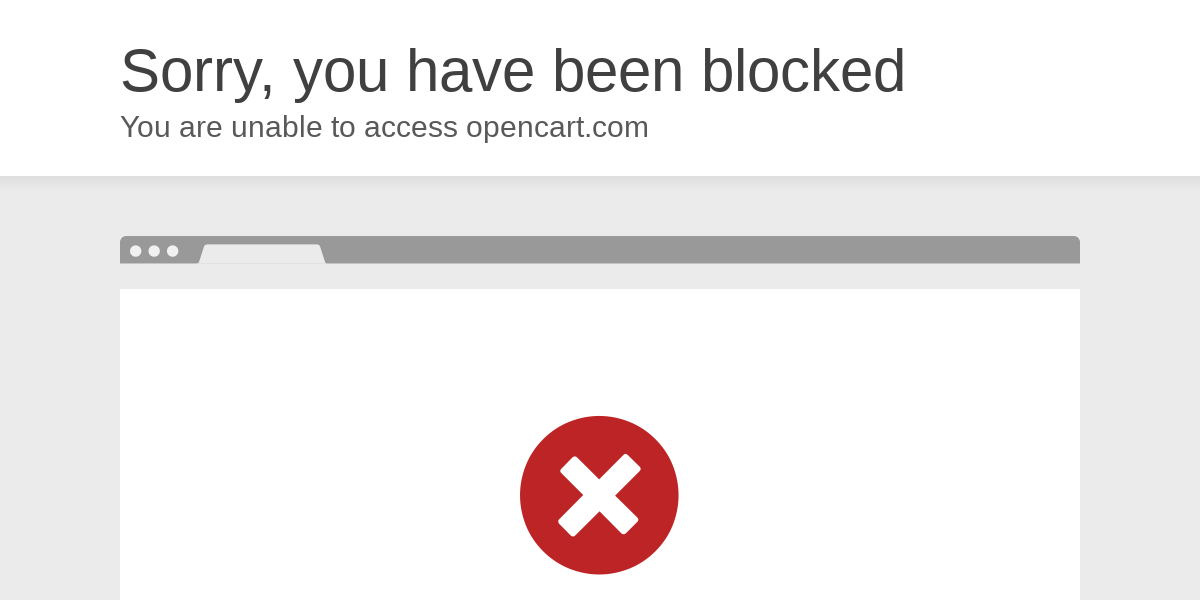

OpenCart page loaded (domcontentloaded state reached)
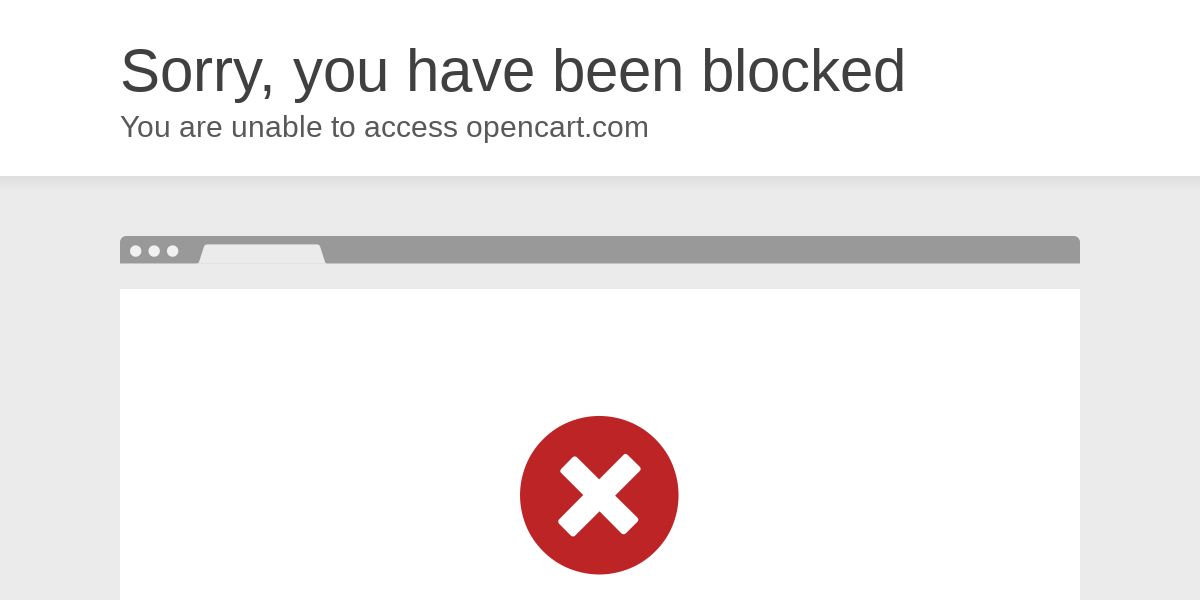

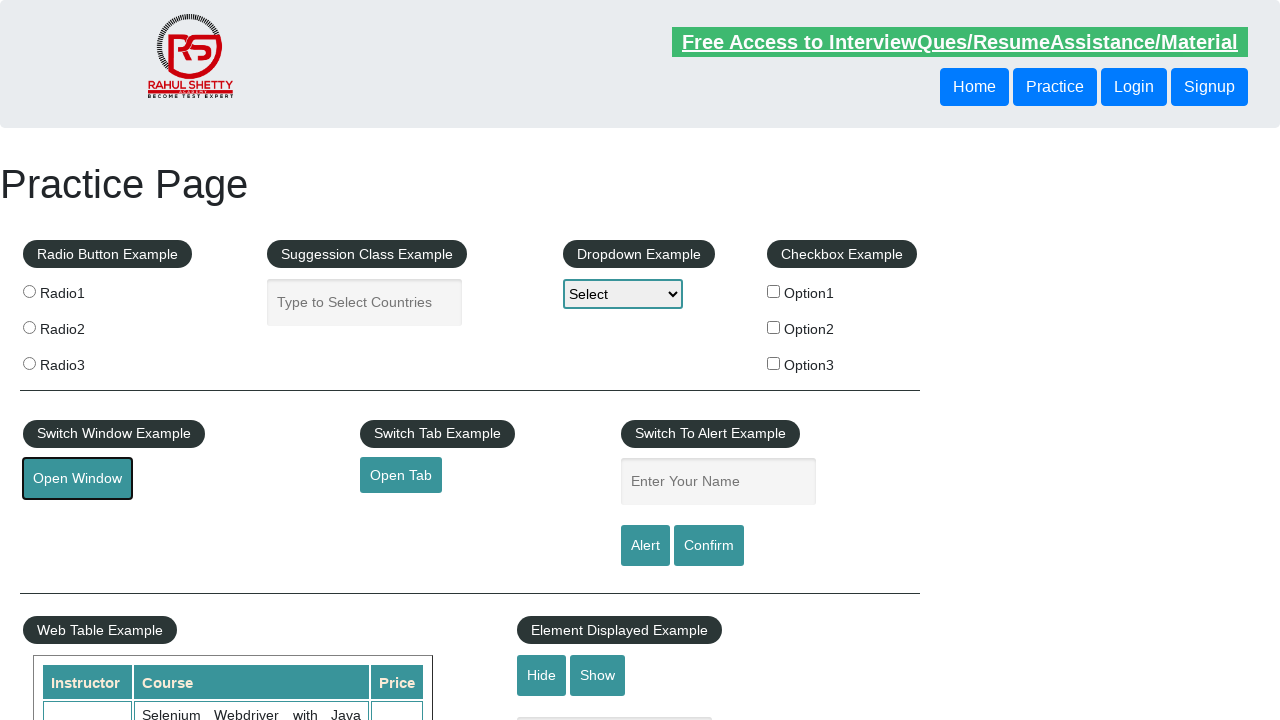